Tests drag and drop functionality within an iframe on jQuery UI demo page, then navigates to accordion page

Starting URL: https://jqueryui.com/droppable/

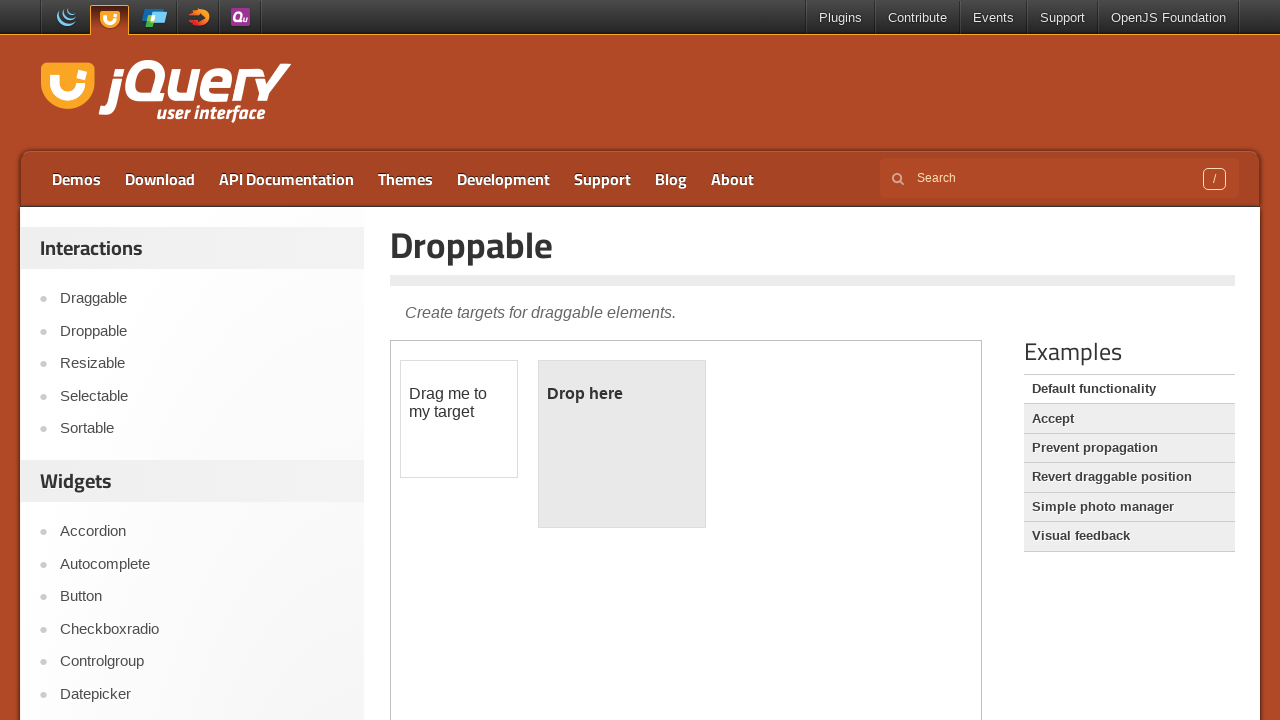

Located the demo iframe
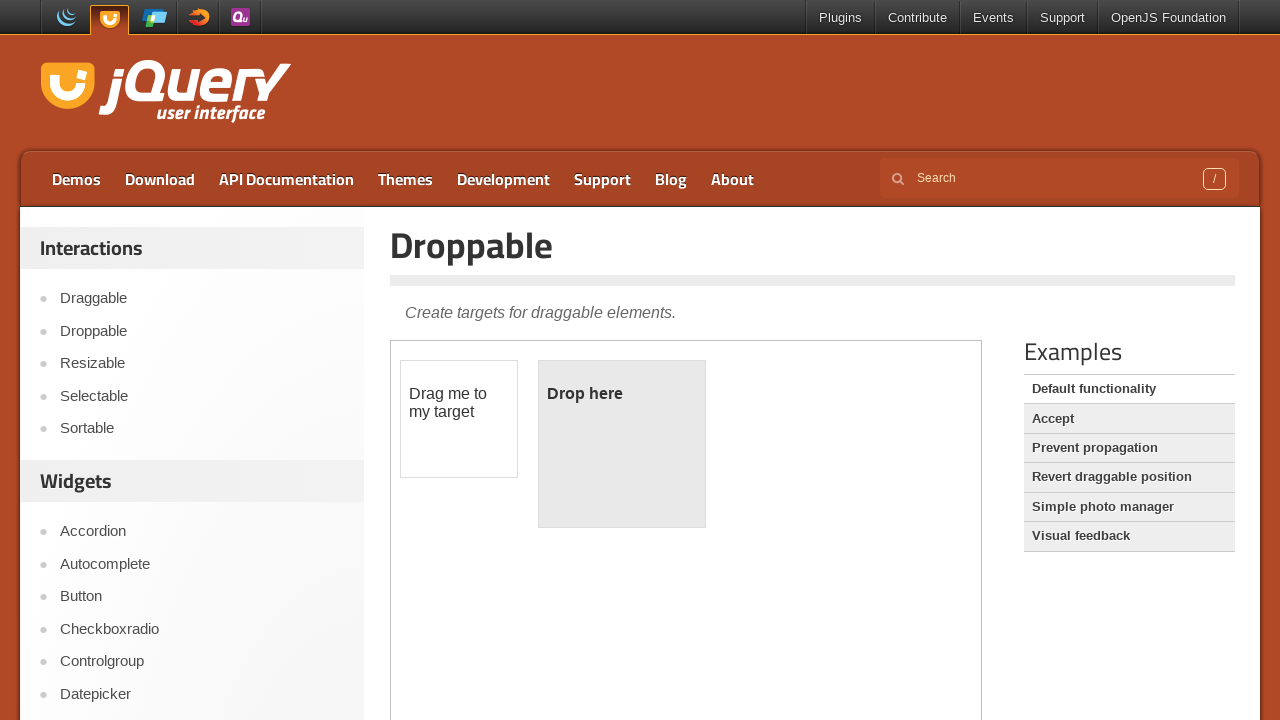

Located draggable element in iframe
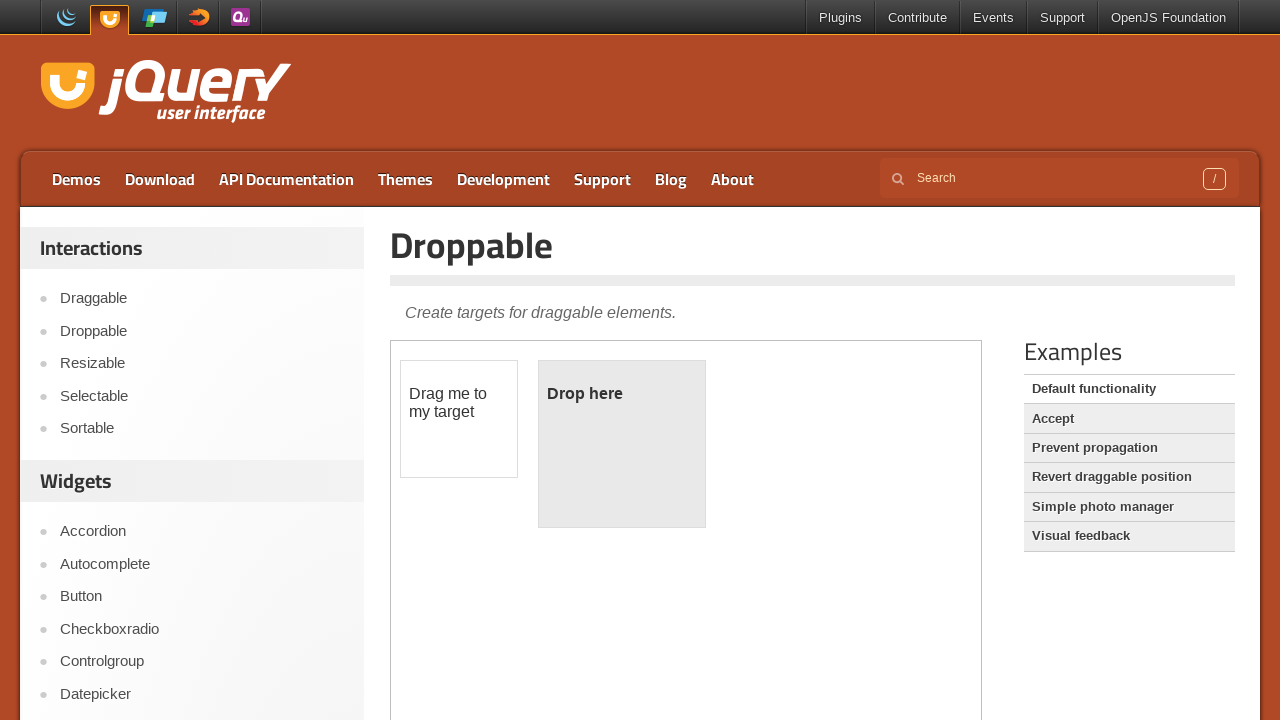

Located droppable element in iframe
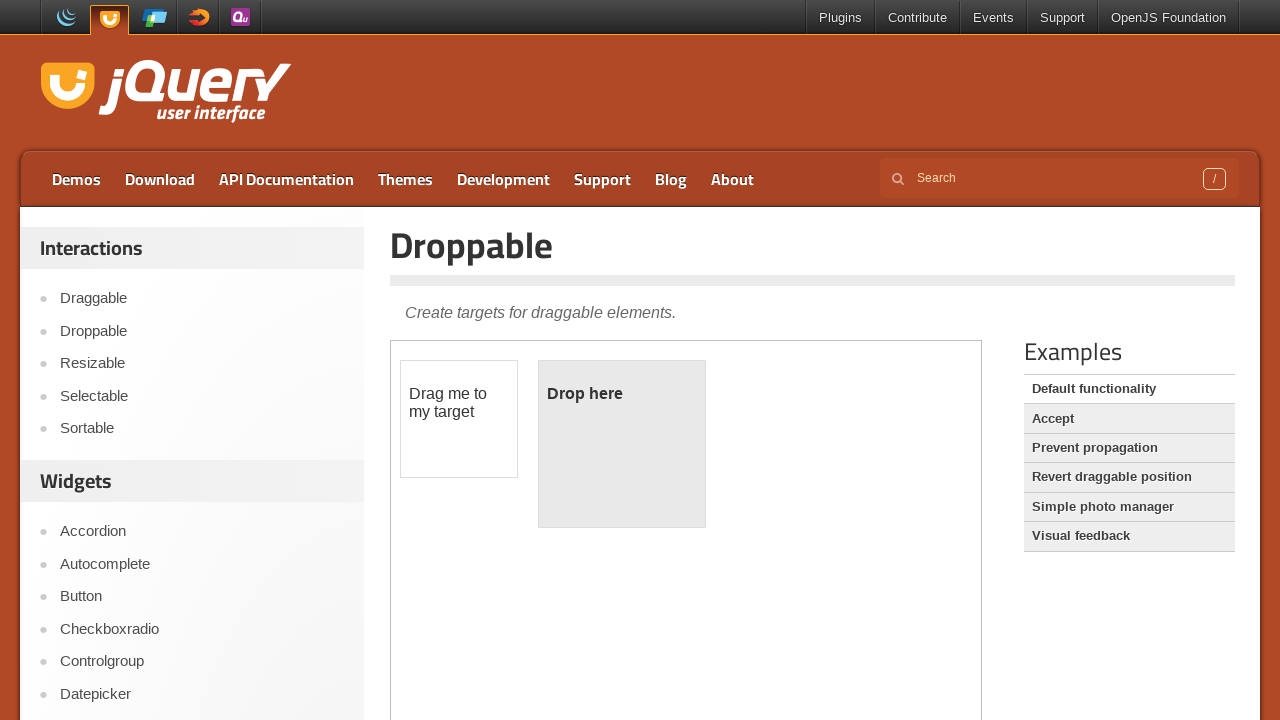

Dragged and dropped element from source to target at (622, 444)
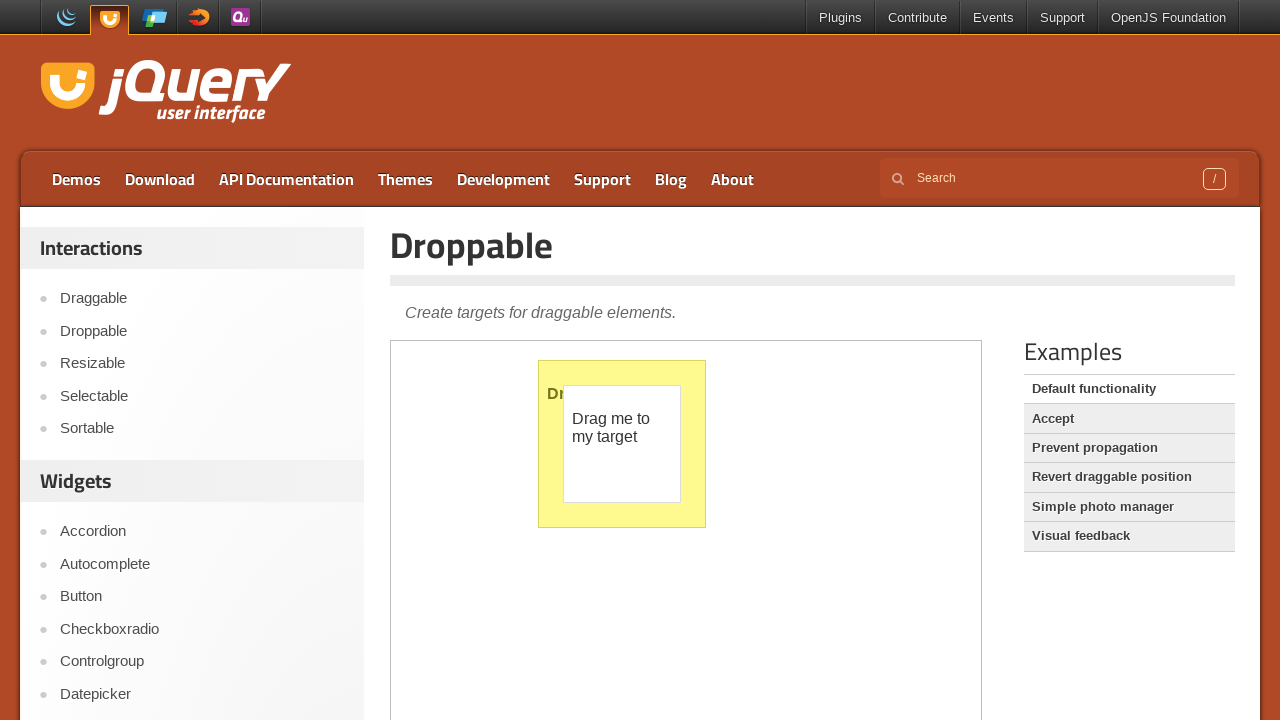

Verified drop was successful - 'Dropped!' text found in target
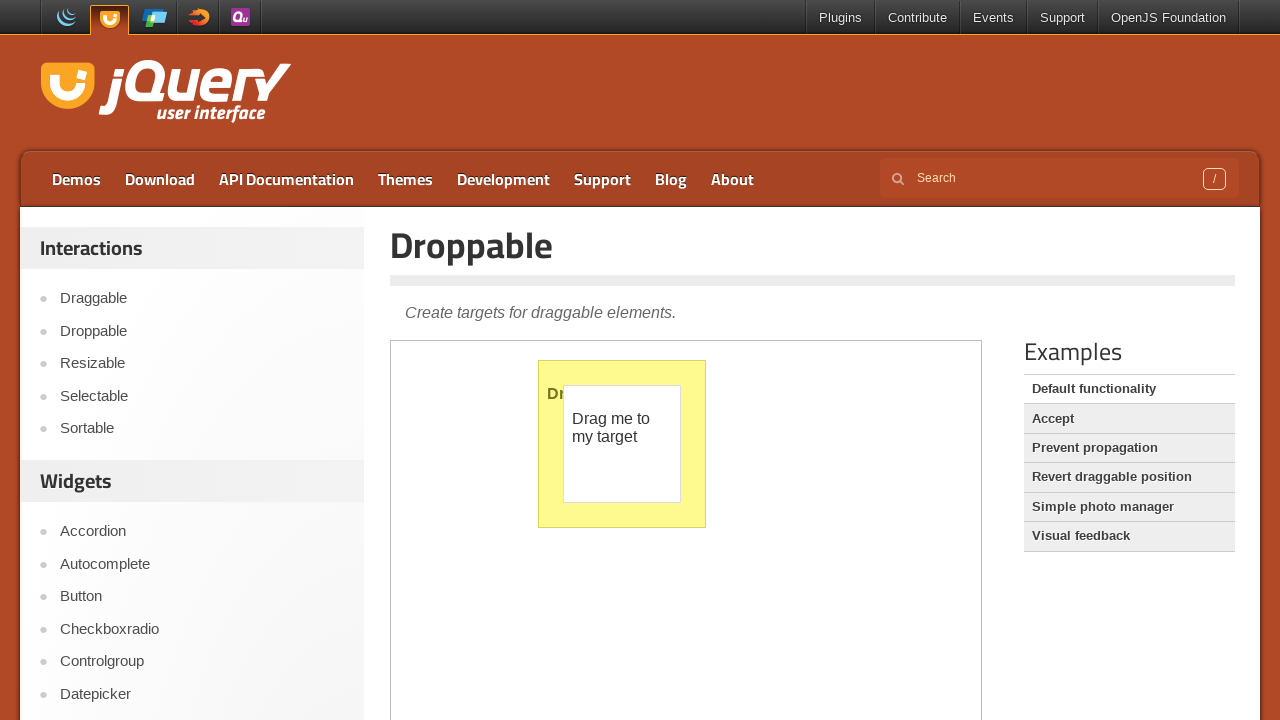

Clicked link to navigate to accordion page at (202, 532) on a[href*='accordion']
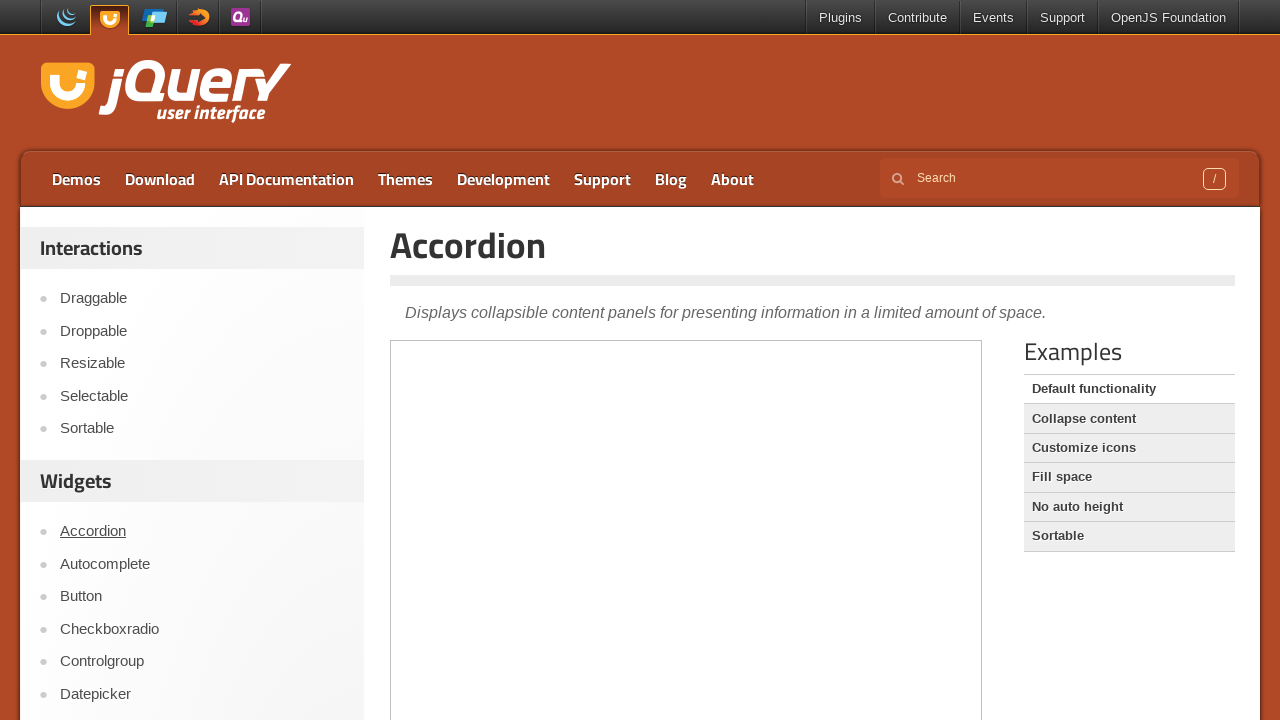

Verified successful navigation to accordion page
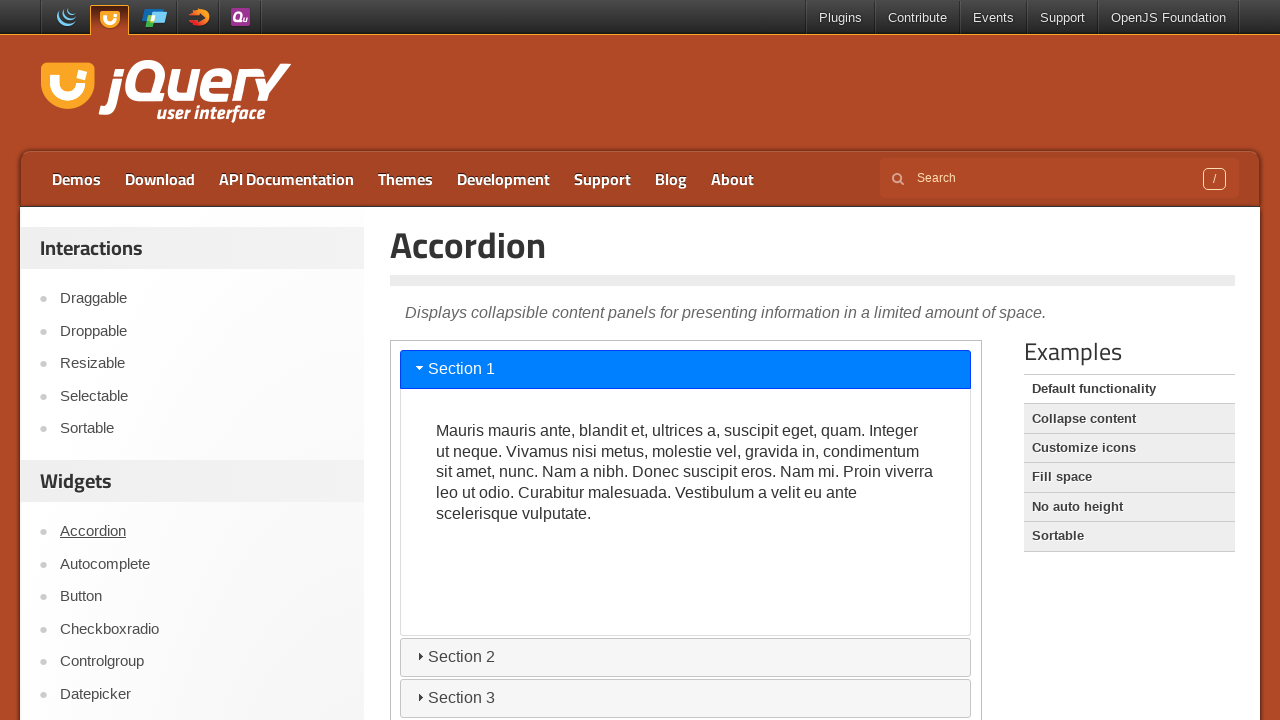

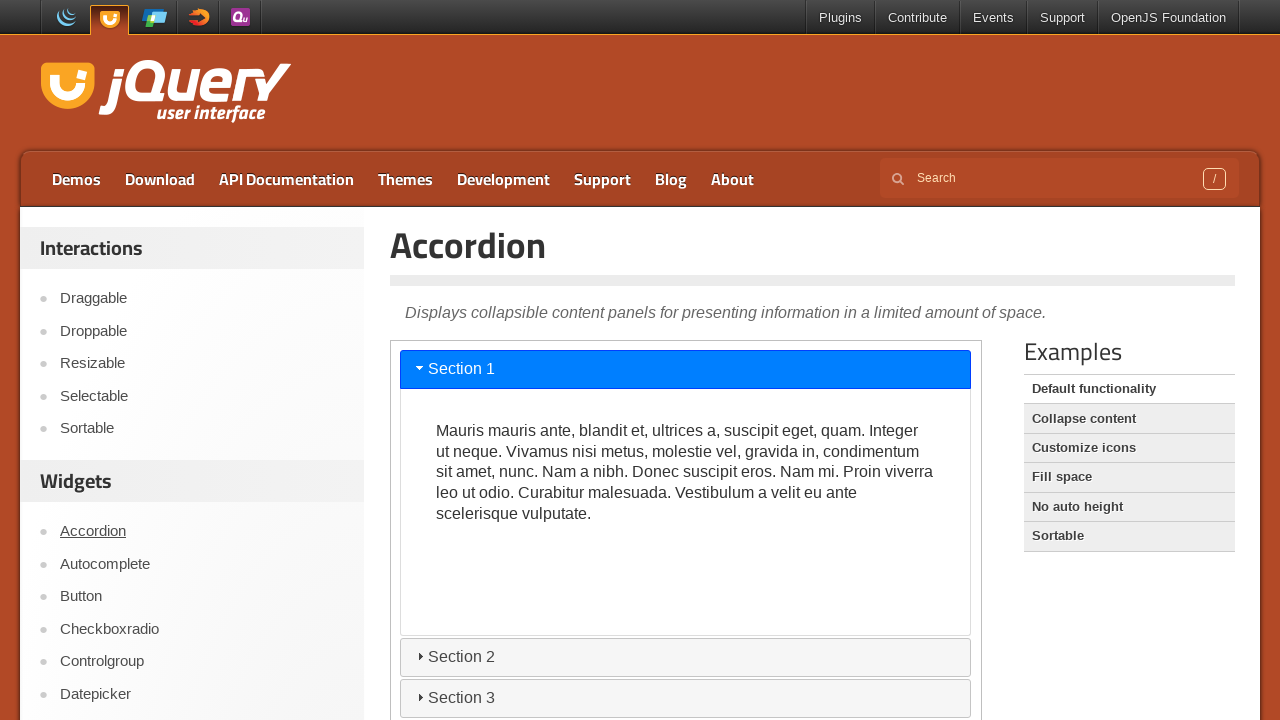